Attempts to insert a past date in the date field

Starting URL: https://test-a-pet.vercel.app/

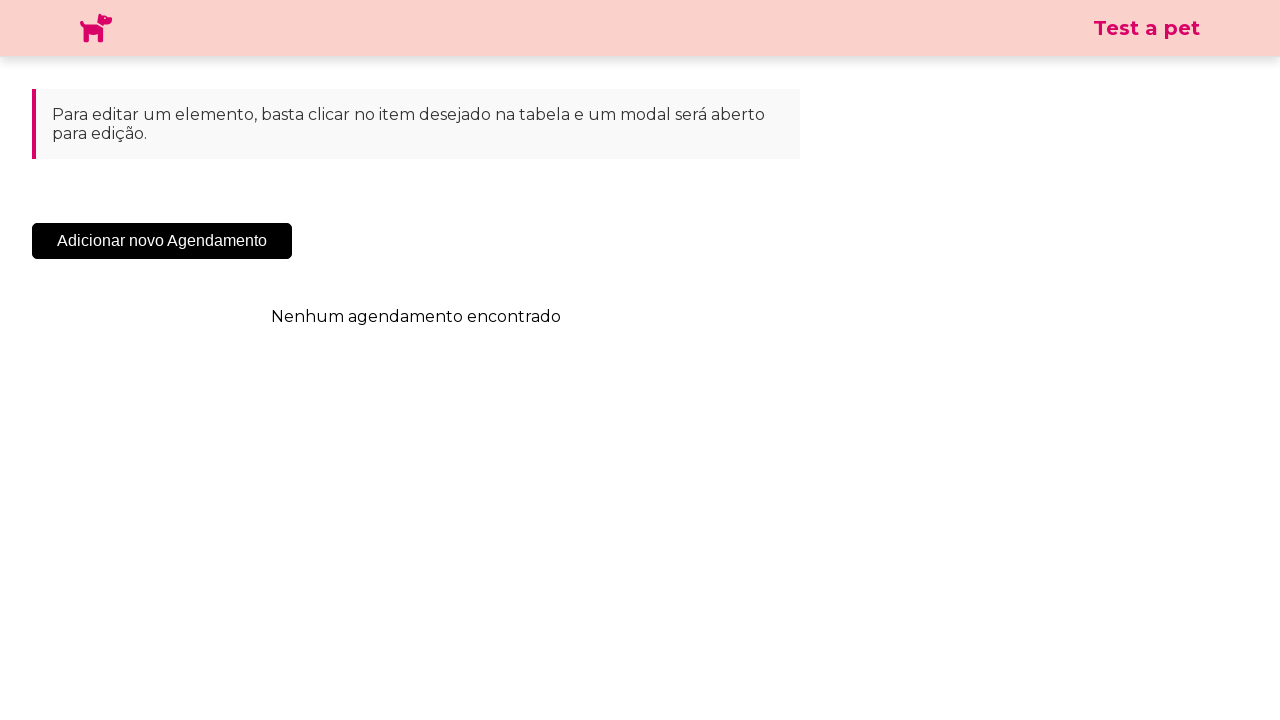

Clicked 'Adicionar Novo Agendamento' button to create new appointment at (162, 241) on .sc-cHqXqK.kZzwzX
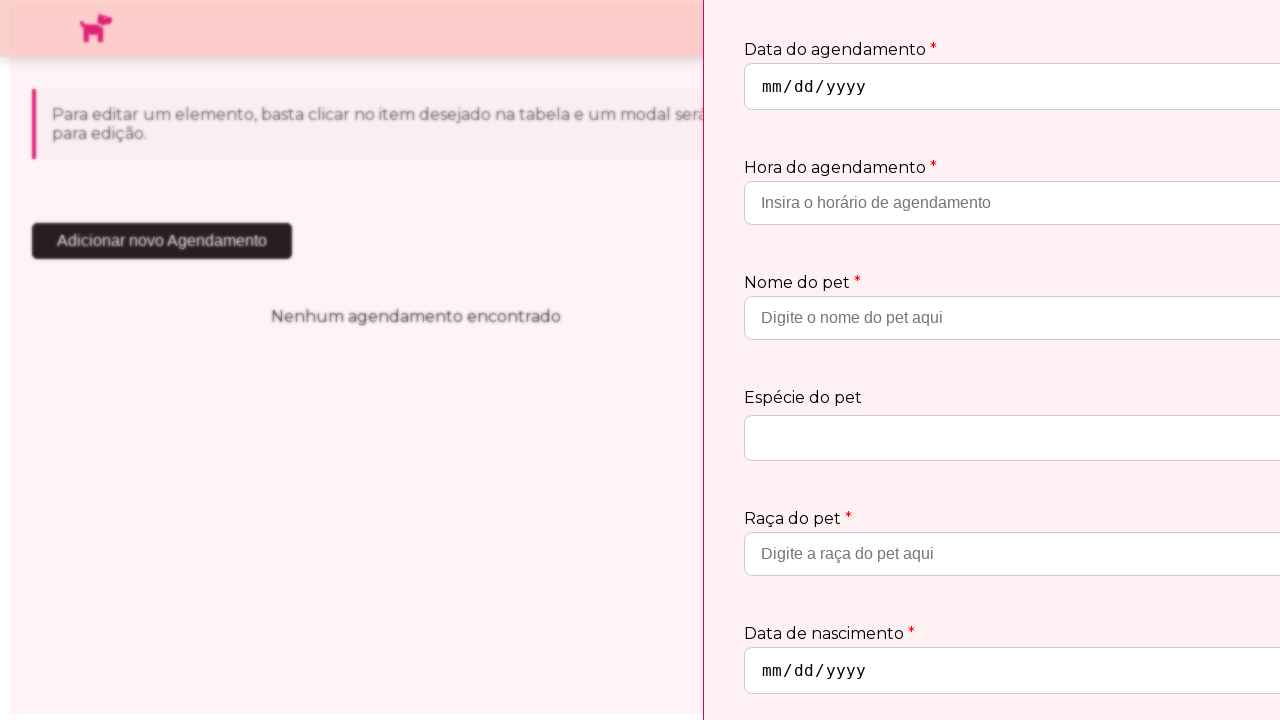

Date input field appeared
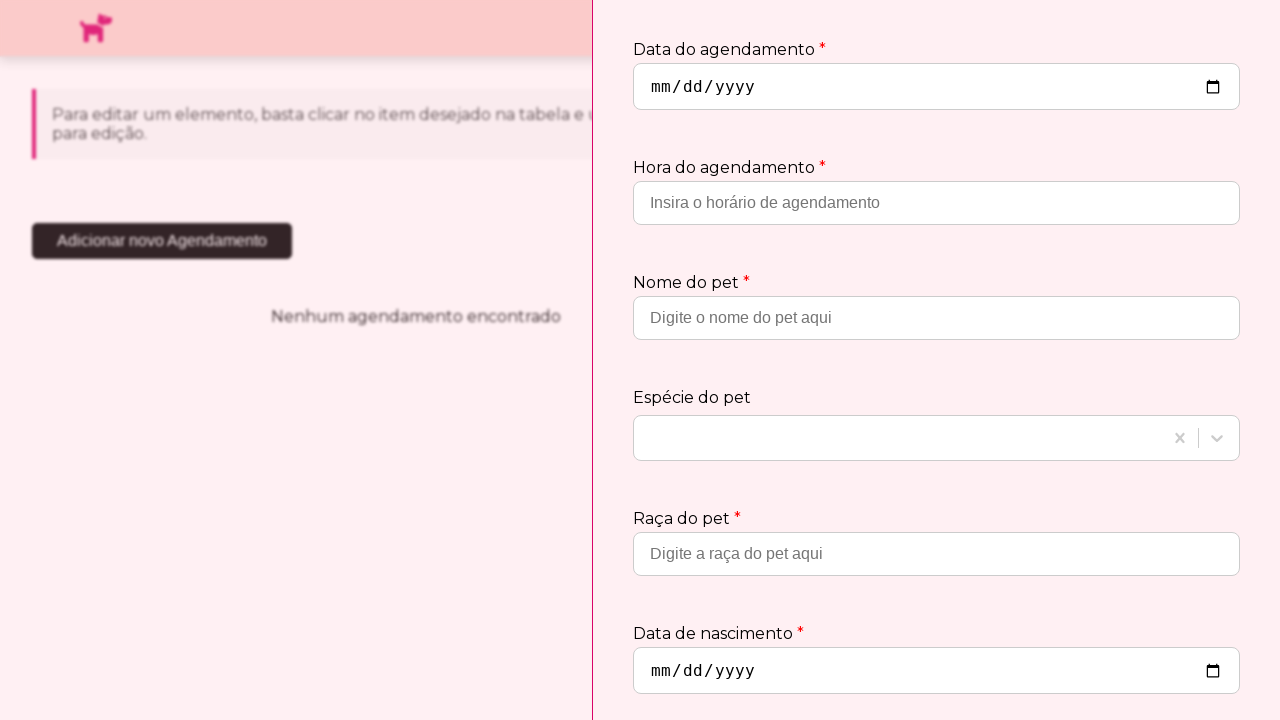

Filled date field with past date '2020-01-15' on input[type='date']
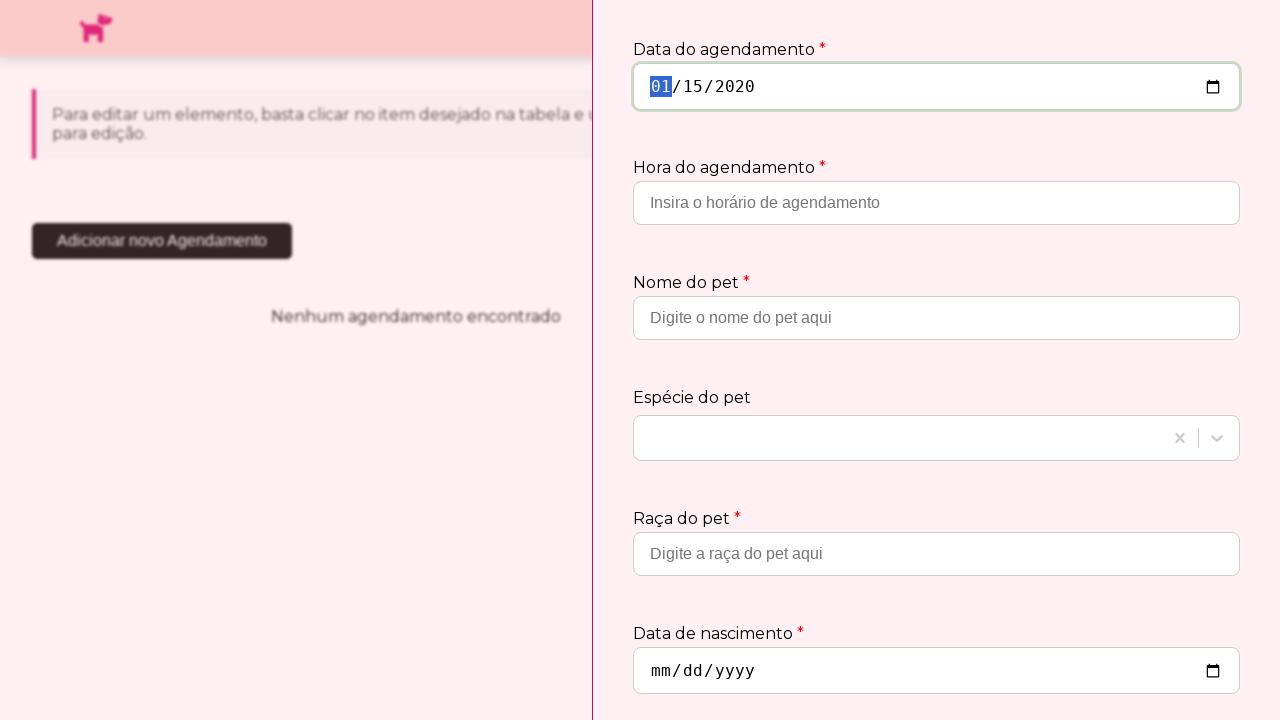

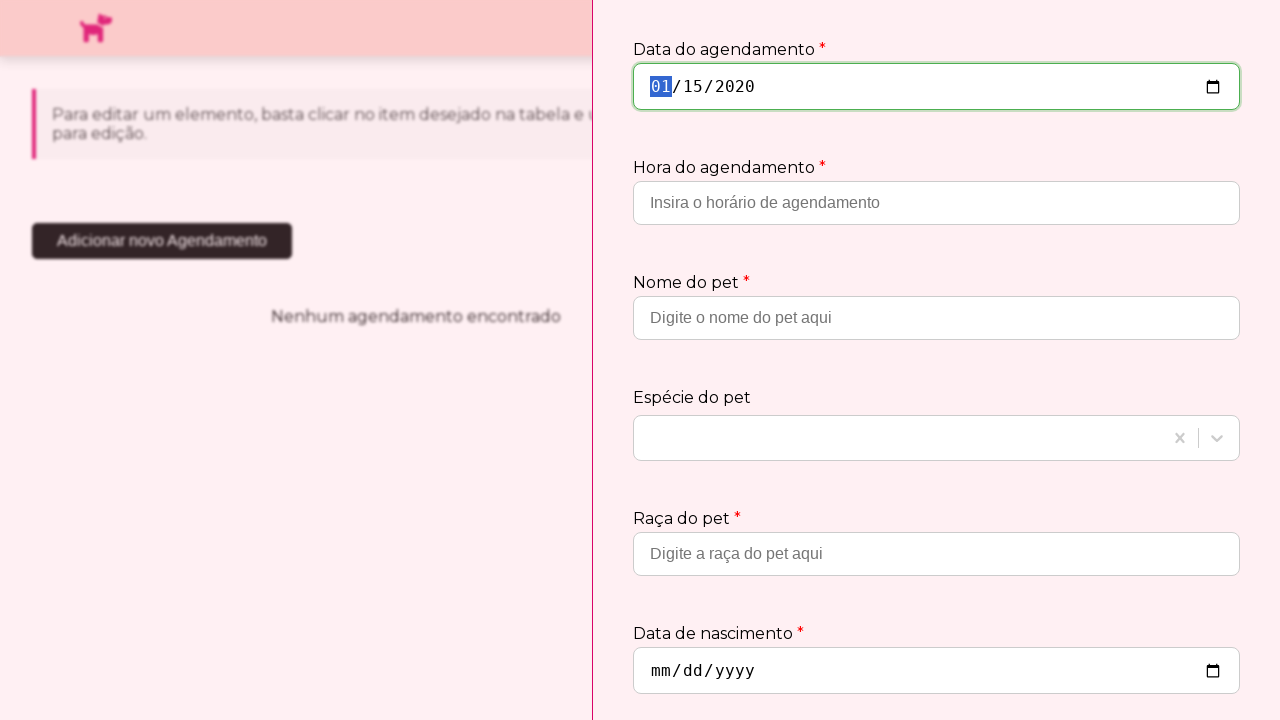